Navigates to Swarthmore College course catalog, clicks on a department link, and interacts with course listings by expanding and collapsing course details.

Starting URL: https://catalog.swarthmore.edu/content.php?catoid=7&navoid=194

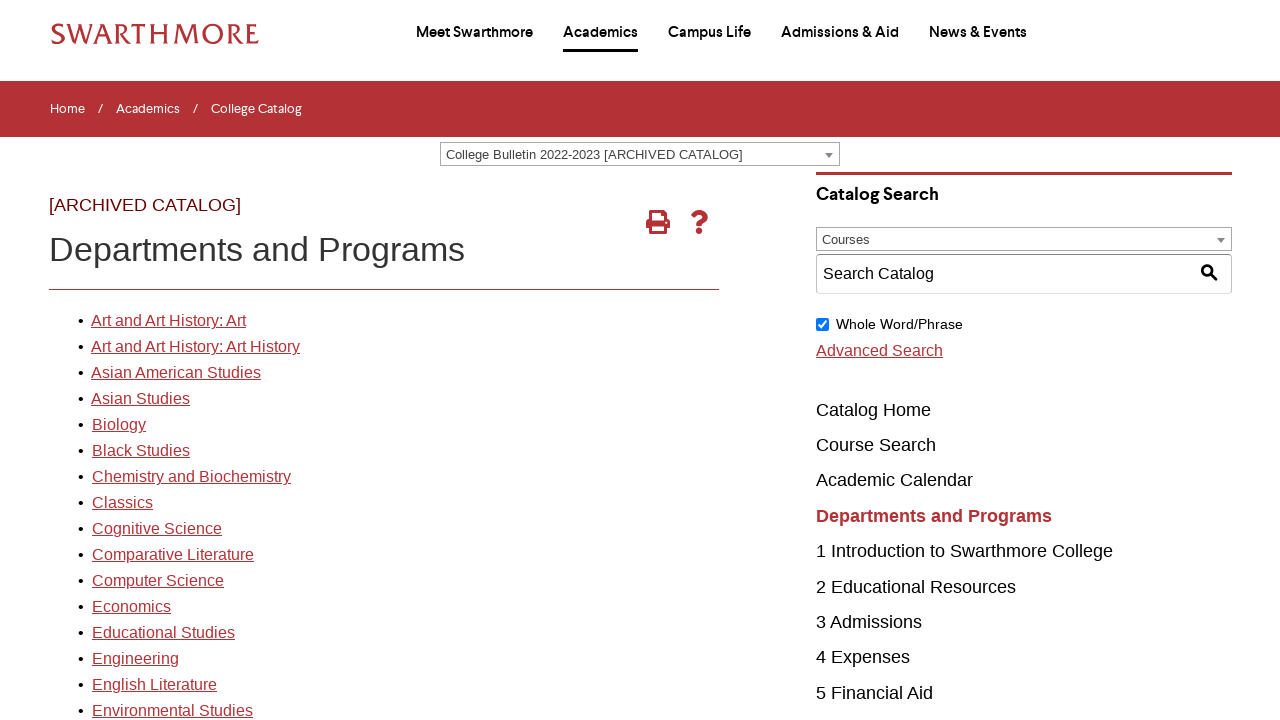

Waited for gateway page to load
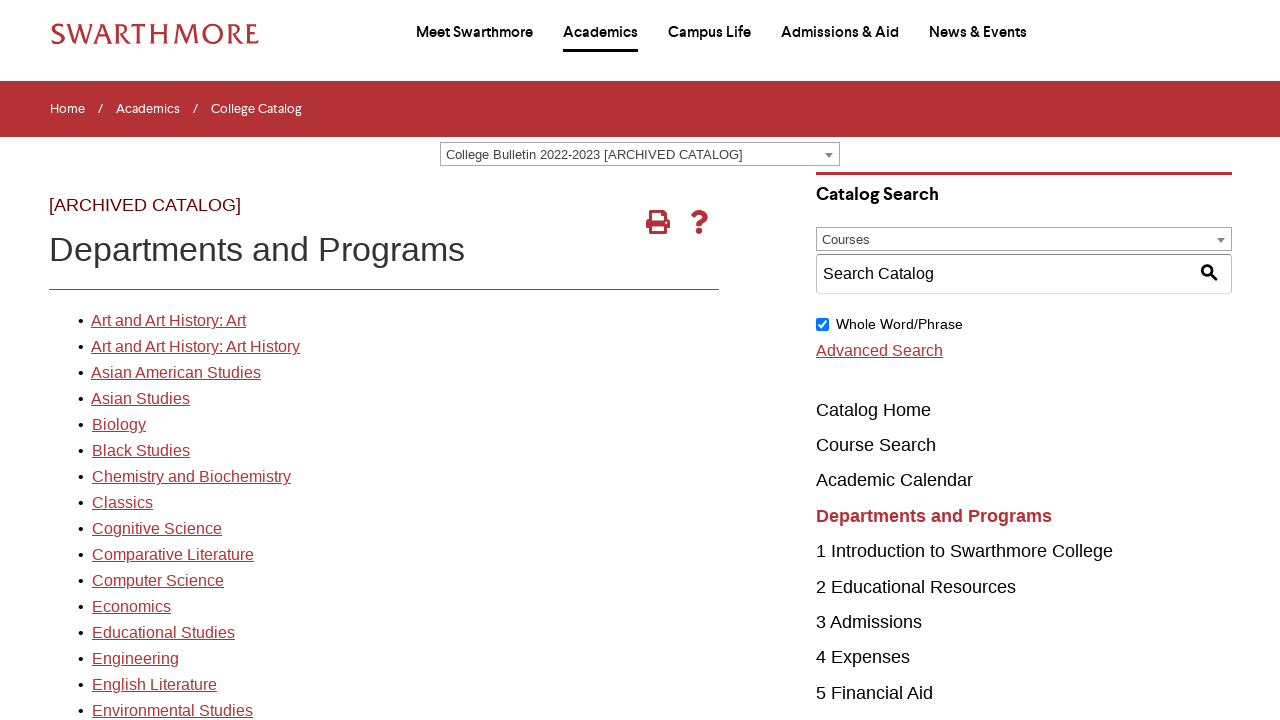

Located department link (44th item in list)
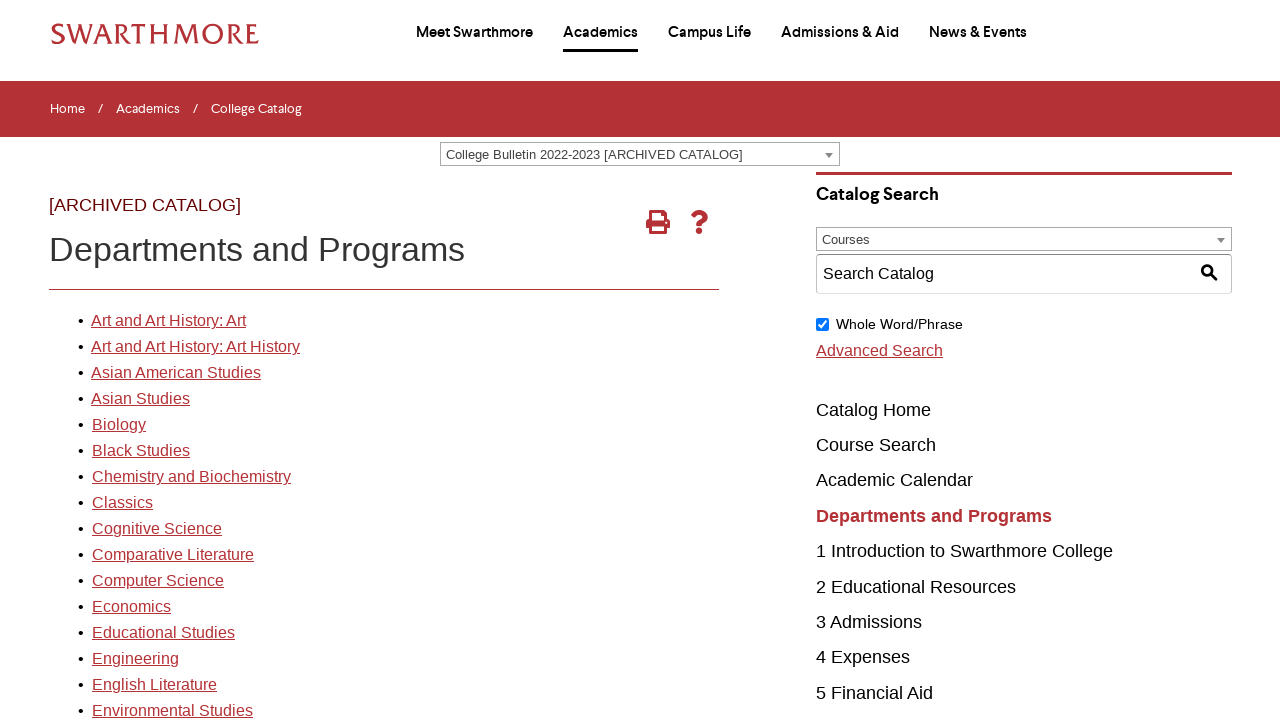

Clicked on department link at (192, 361) on xpath=//ul/li[44]/a >> nth=0
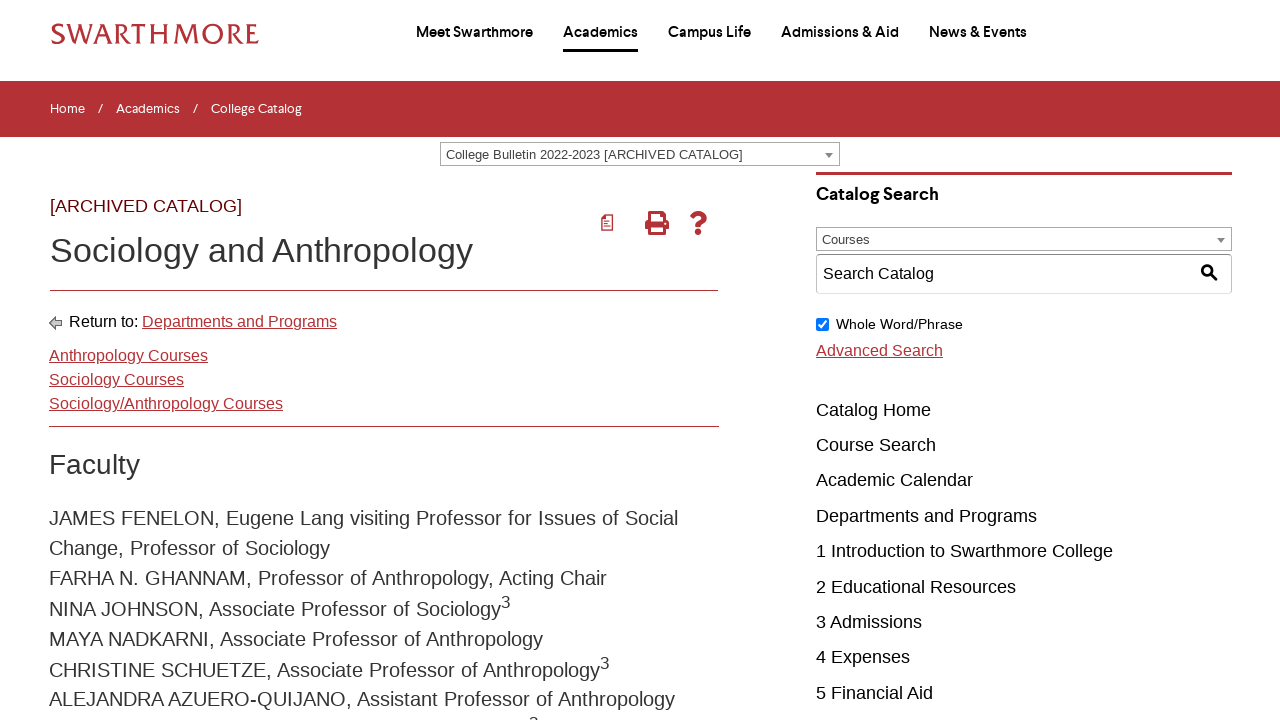

Waited for course listings to load
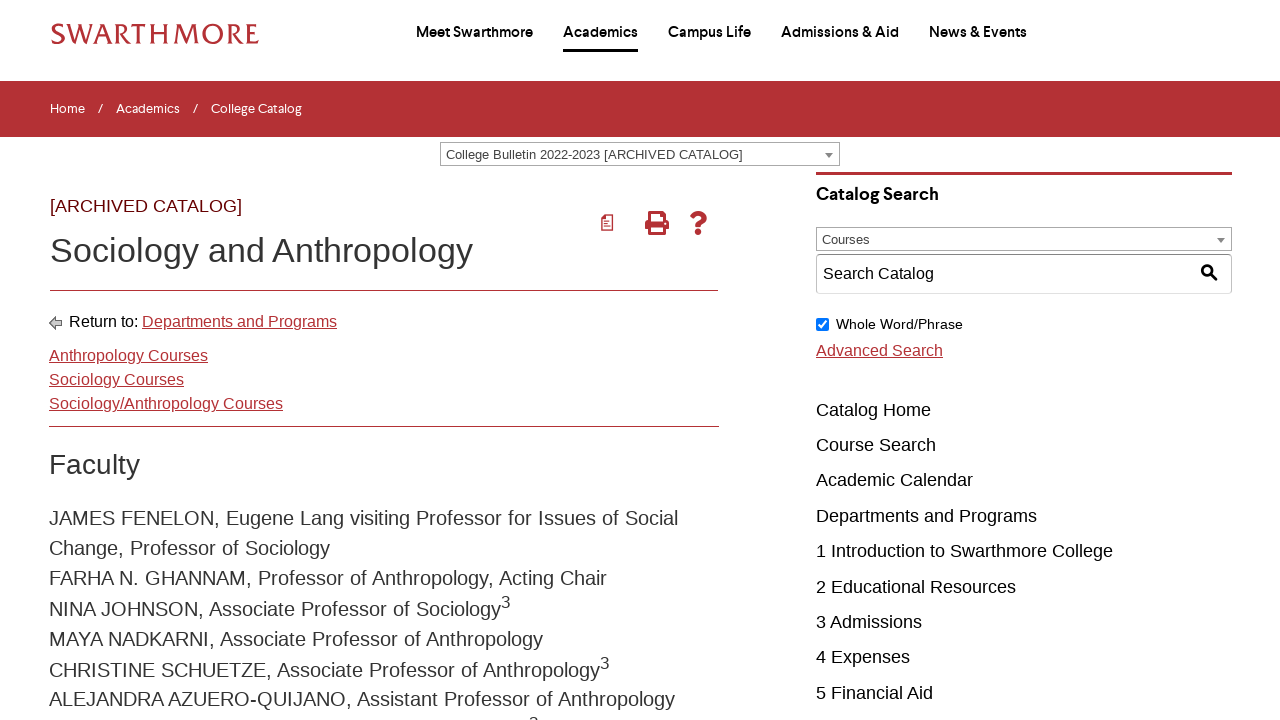

Located all course elements
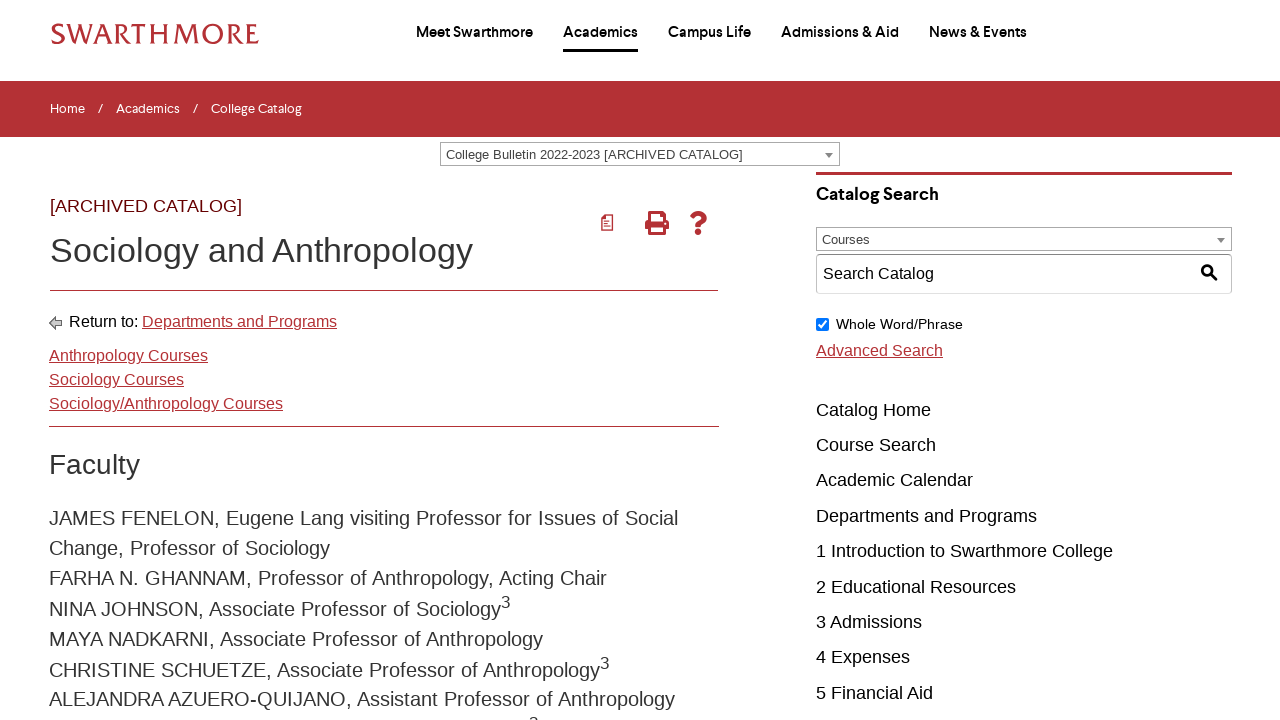

Found 87 courses in the department
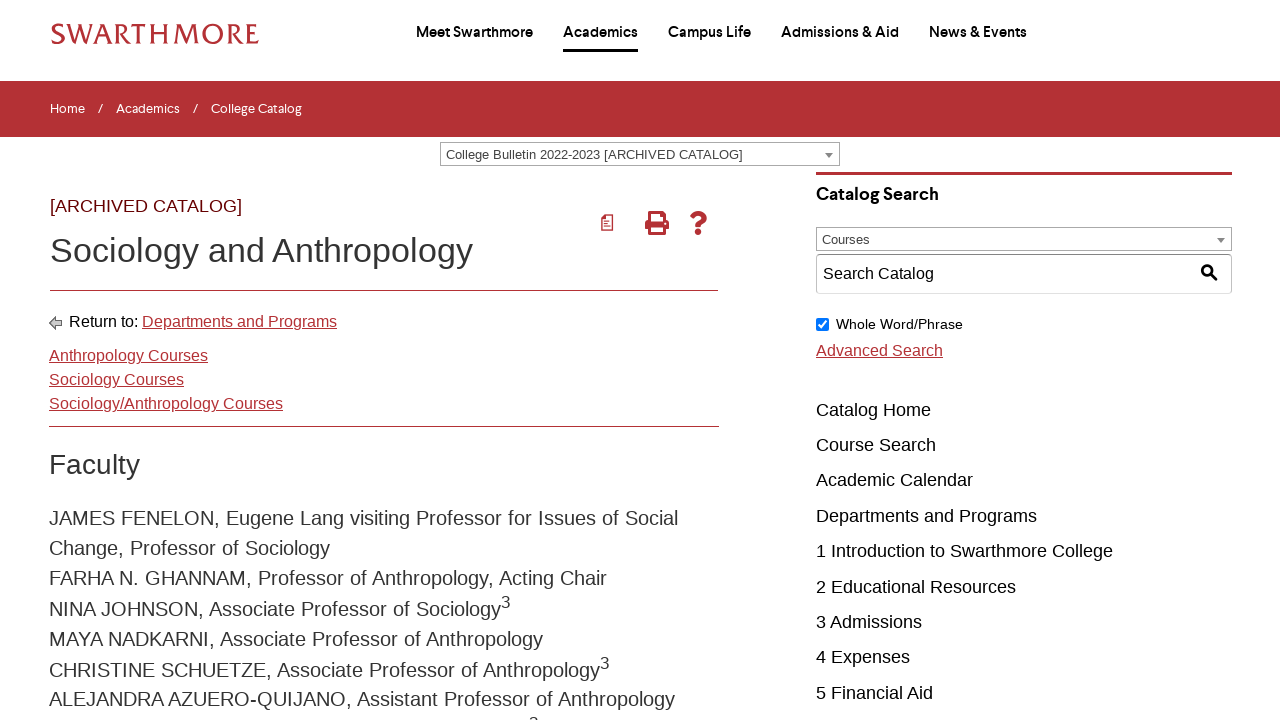

Selected course 1
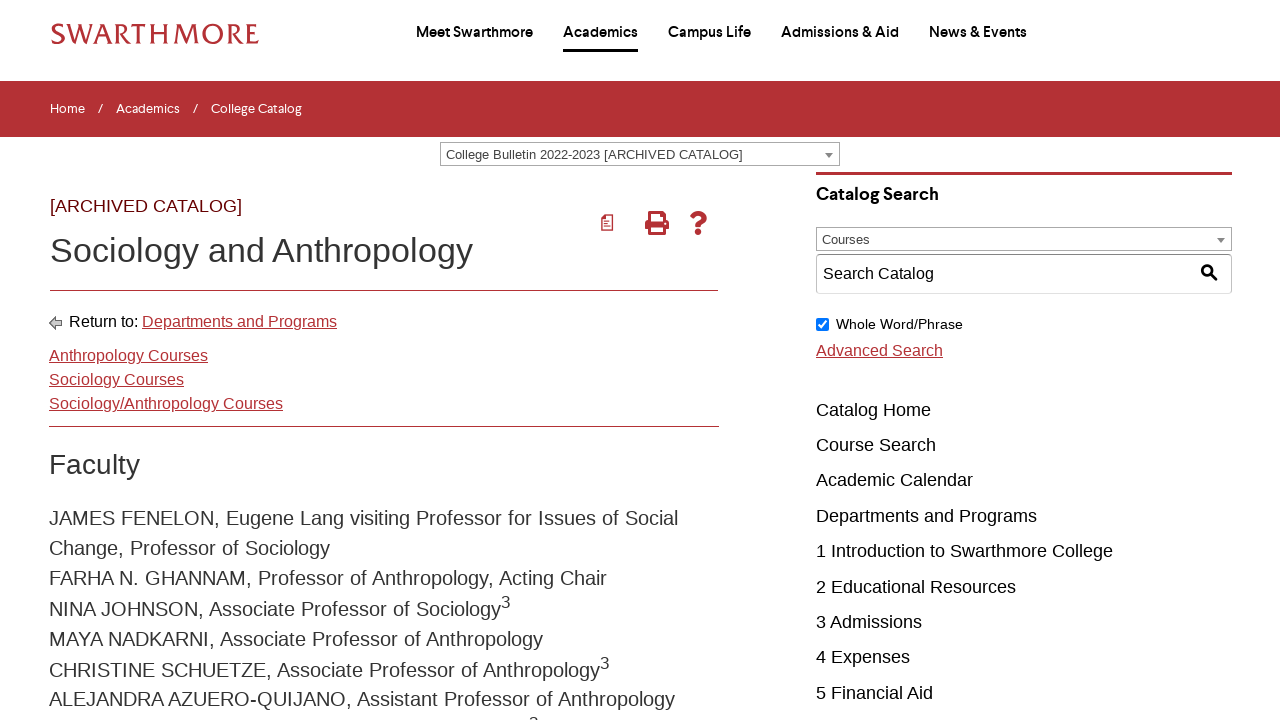

Clicked to expand course 1 details at (409, 360) on .acalog-course >> nth=0
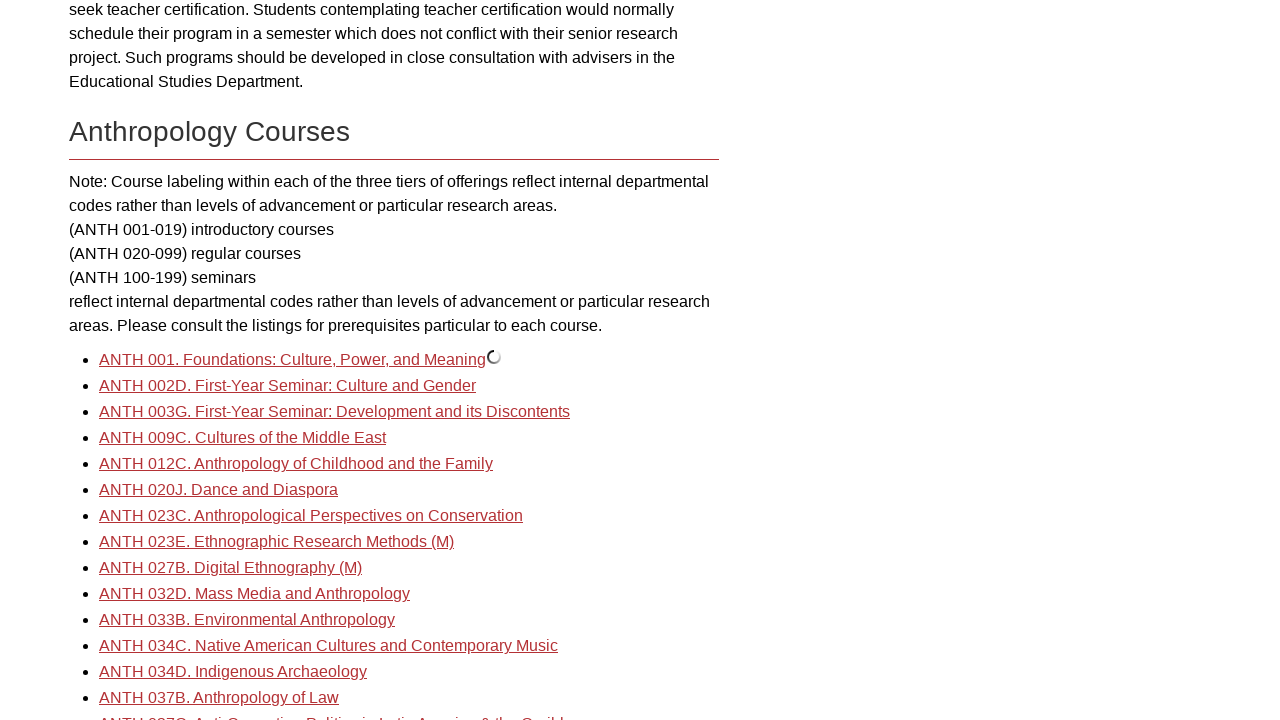

Waited for course 1 to expand
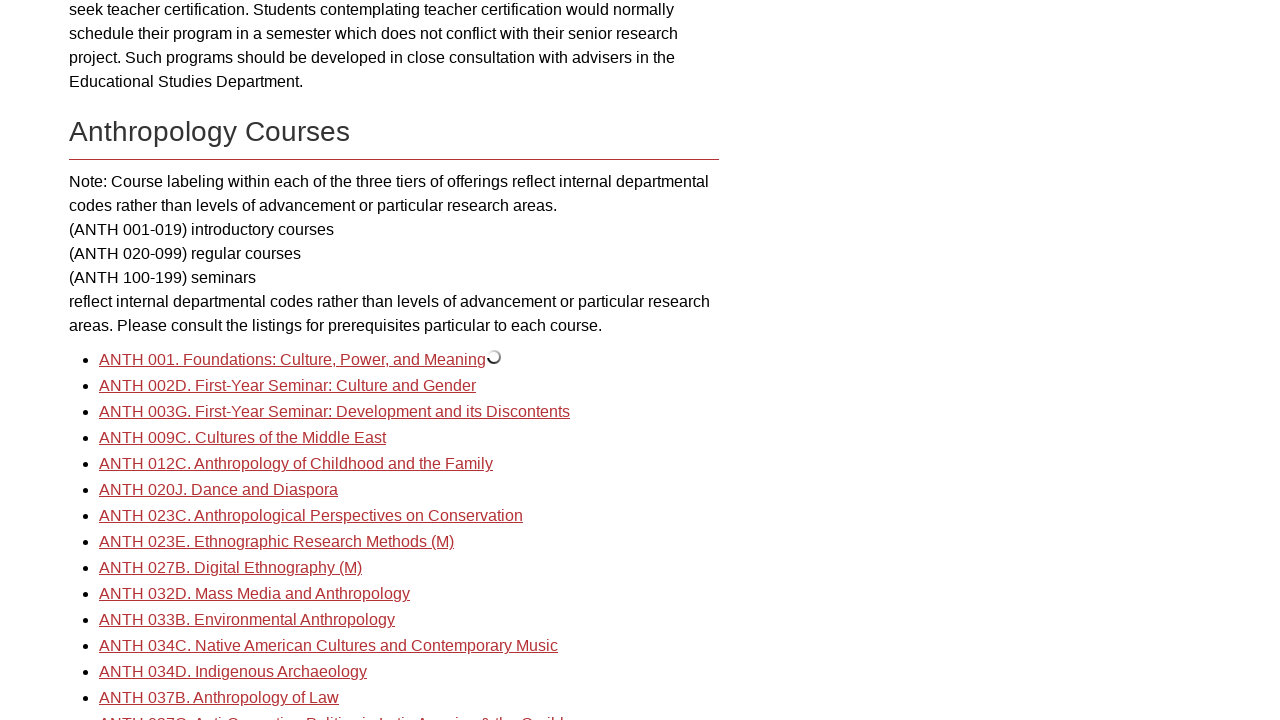

Clicked to collapse course 1 details at (409, 360) on .acalog-course >> nth=0
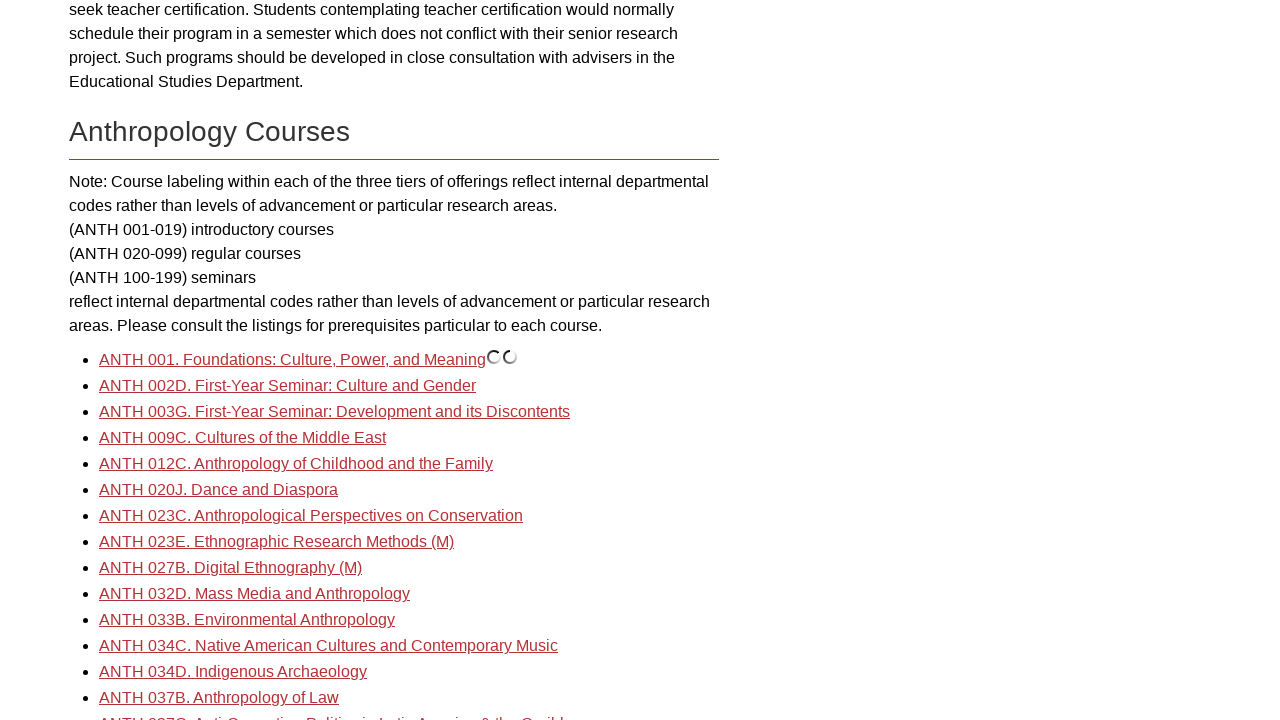

Waited before processing next course
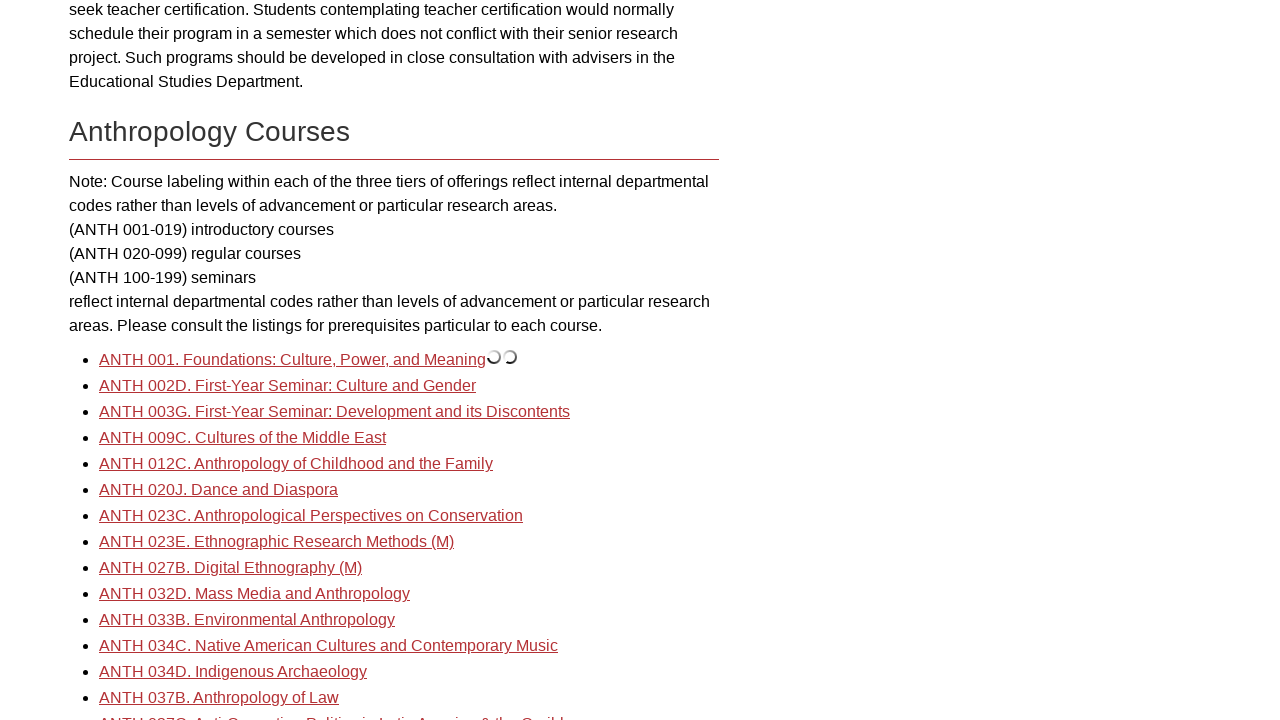

Selected course 2
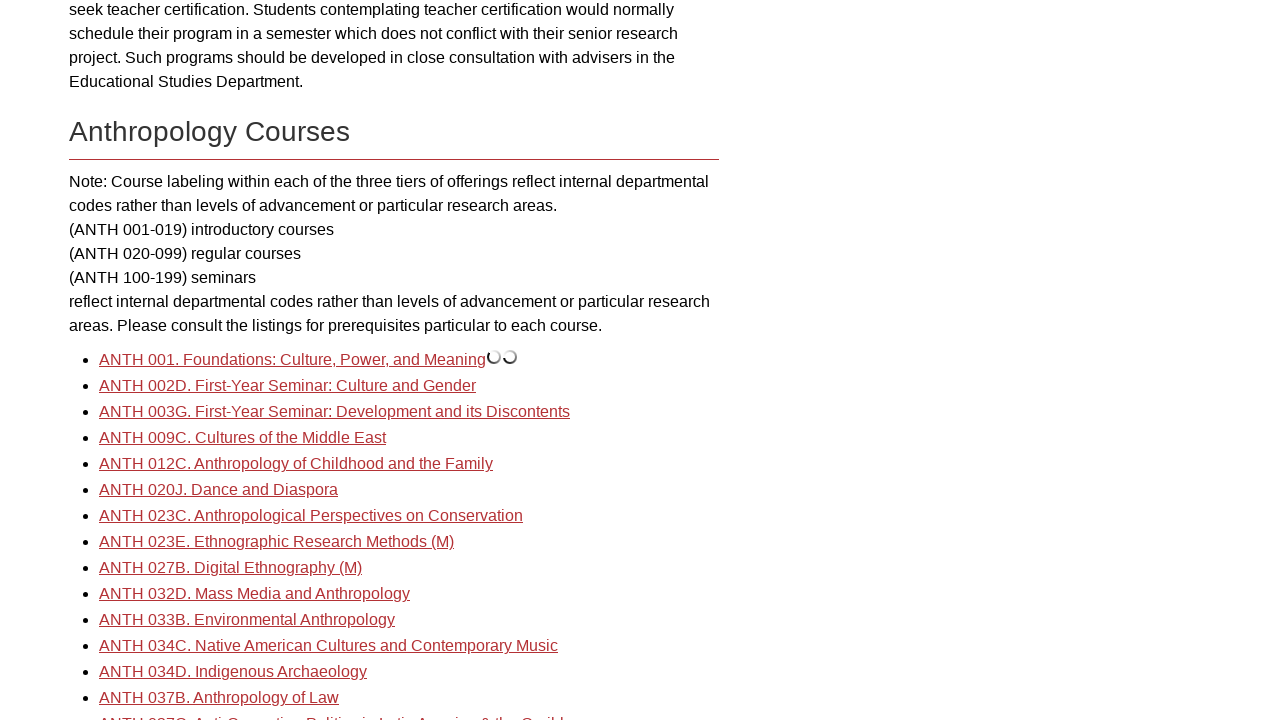

Clicked to expand course 2 details at (409, 386) on .acalog-course >> nth=1
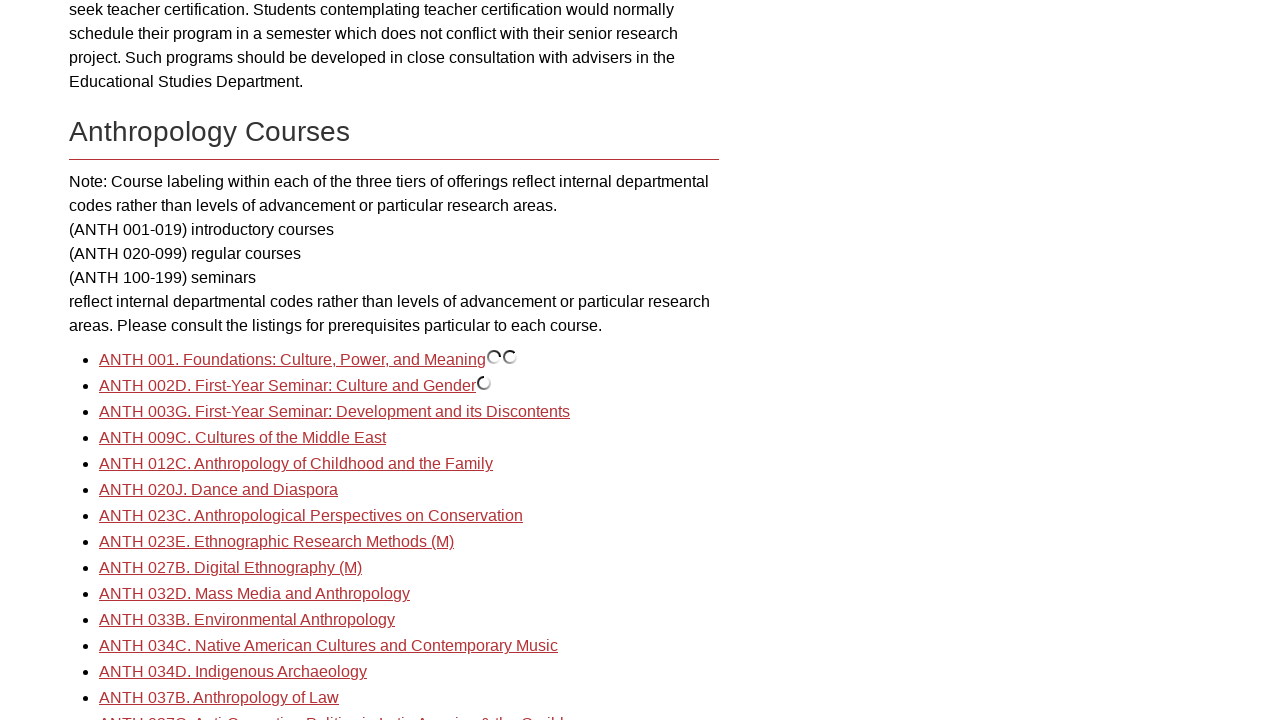

Waited for course 2 to expand
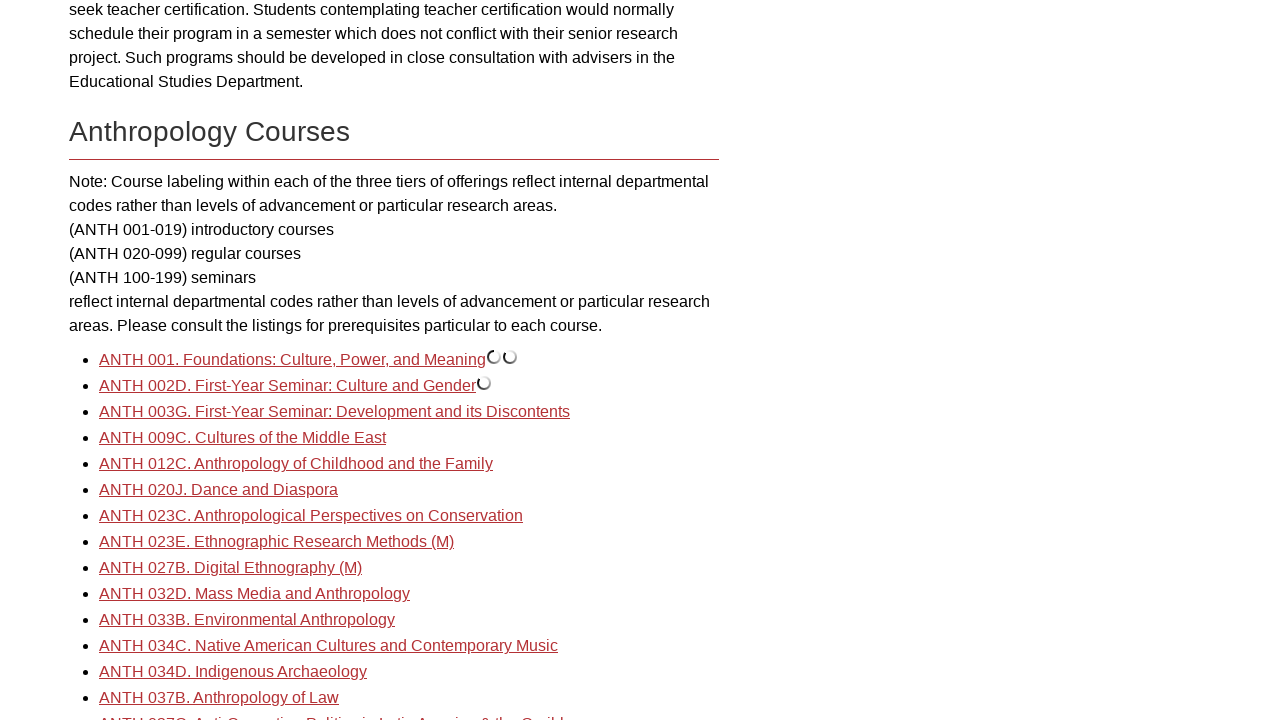

Clicked to collapse course 2 details at (409, 386) on .acalog-course >> nth=1
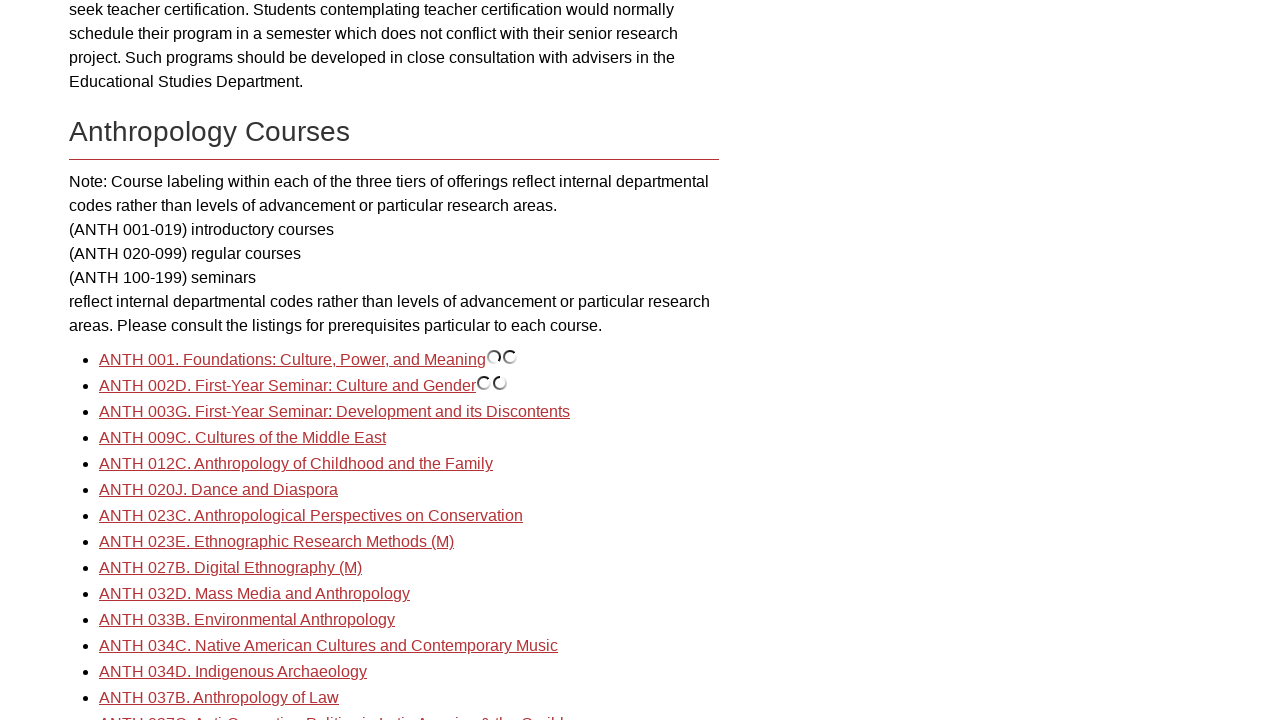

Waited before processing next course
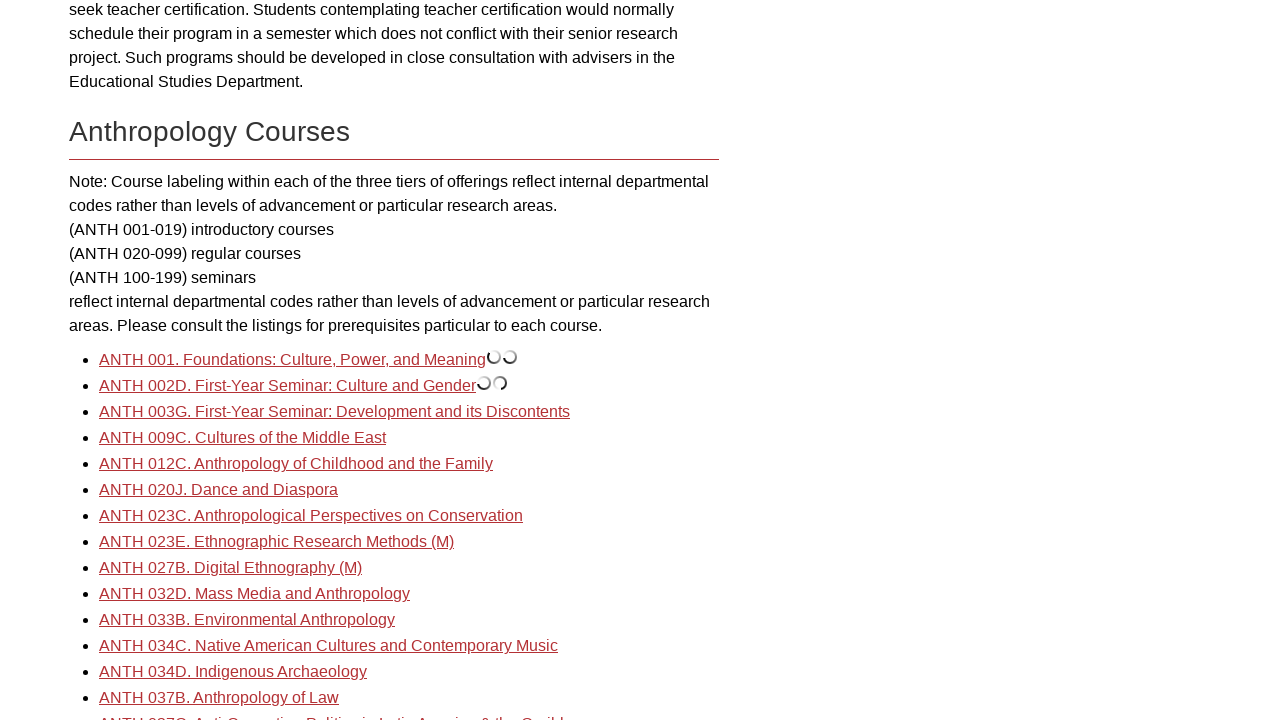

Selected course 3
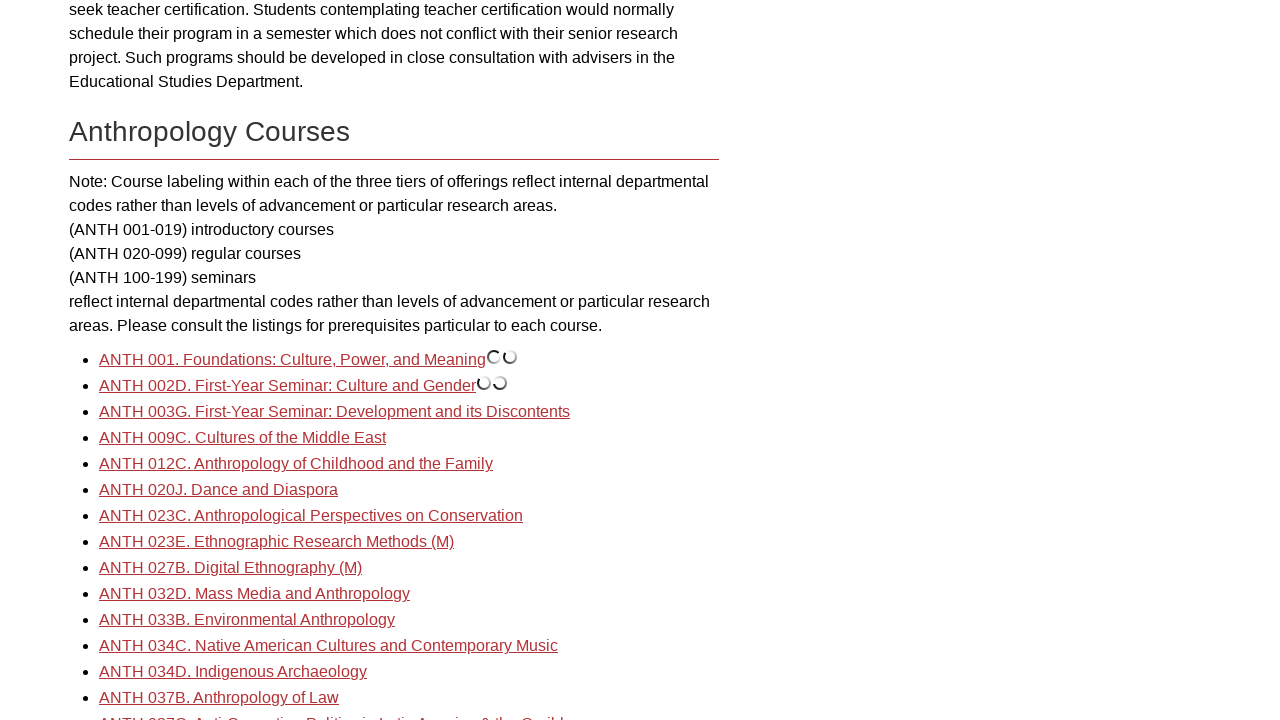

Clicked to expand course 3 details at (409, 412) on .acalog-course >> nth=2
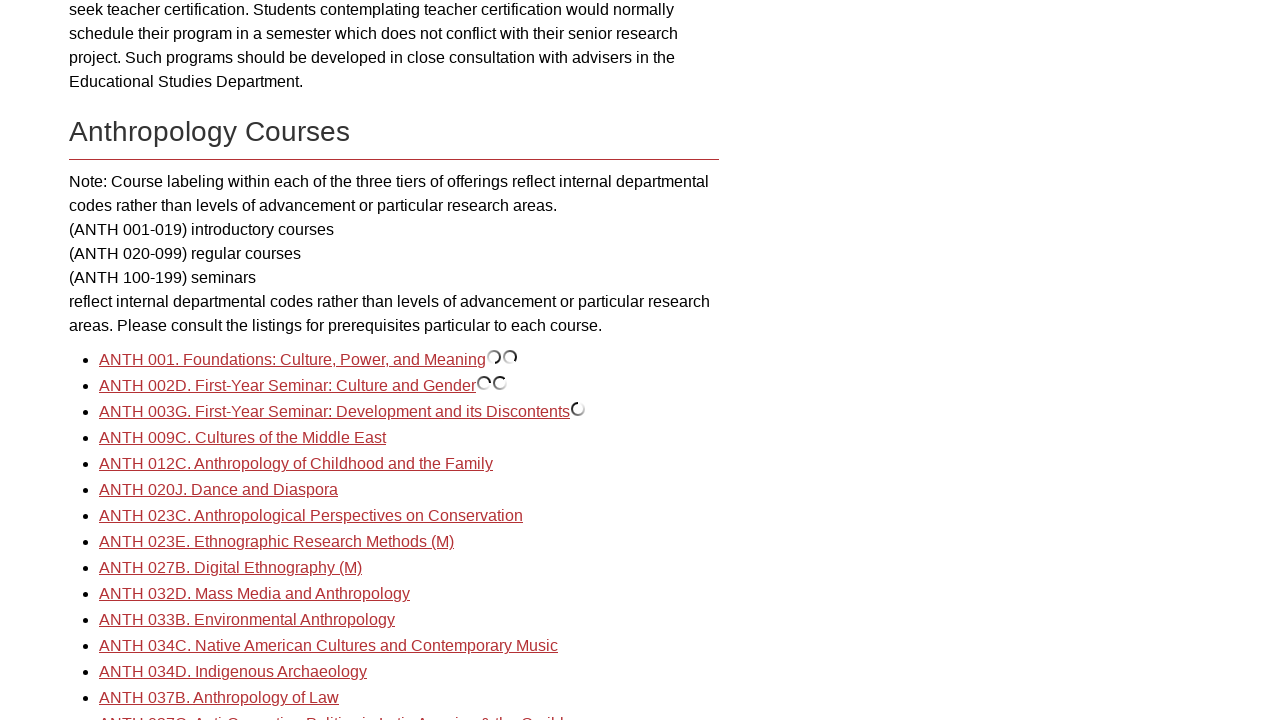

Waited for course 3 to expand
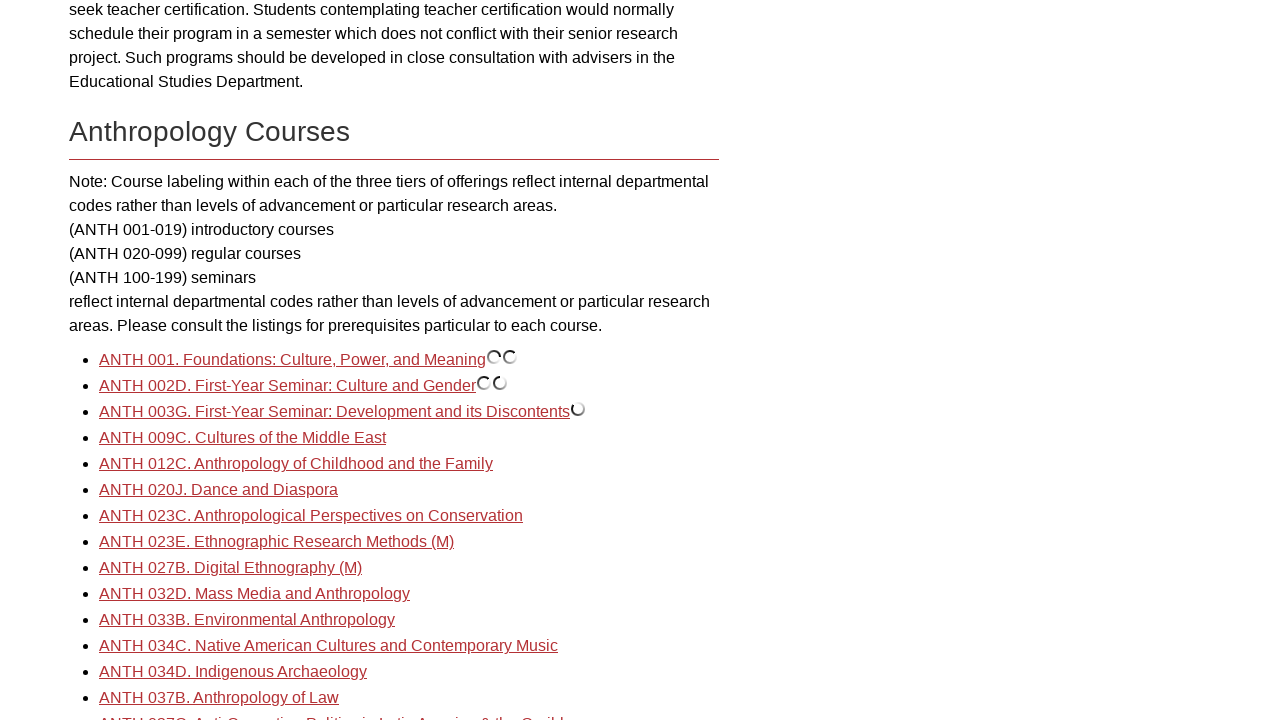

Clicked to collapse course 3 details at (409, 412) on .acalog-course >> nth=2
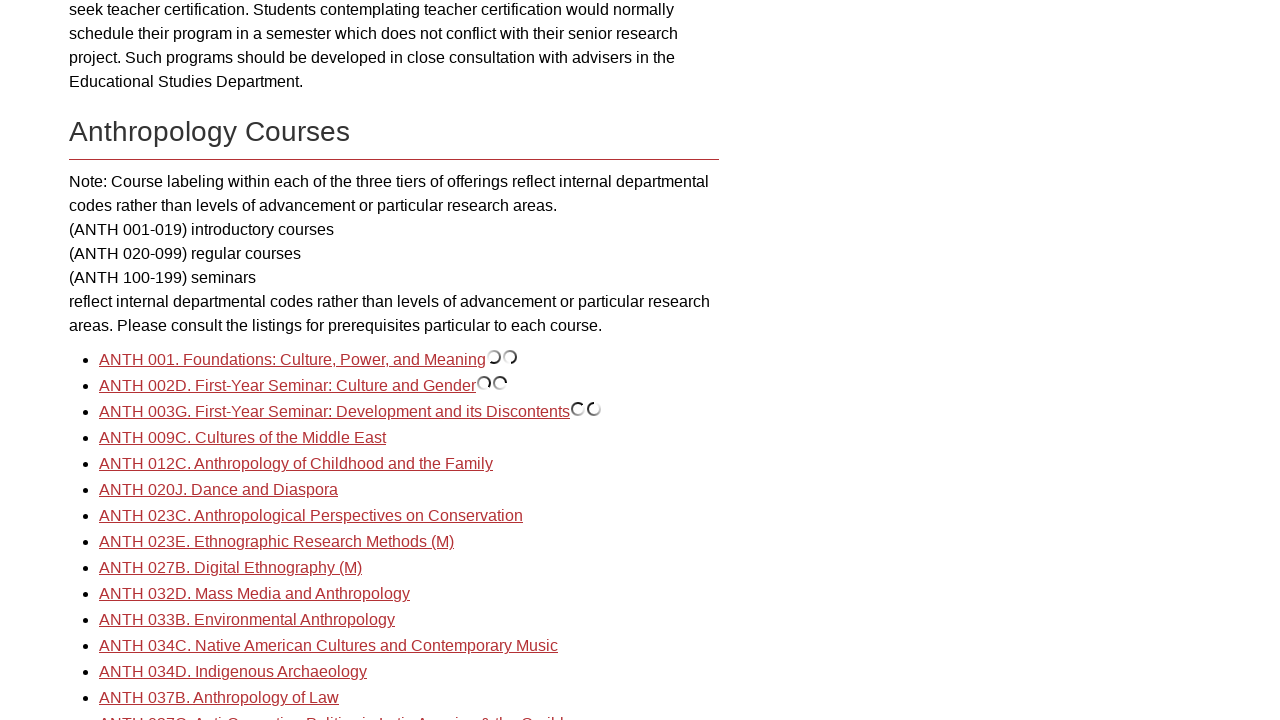

Waited before processing next course
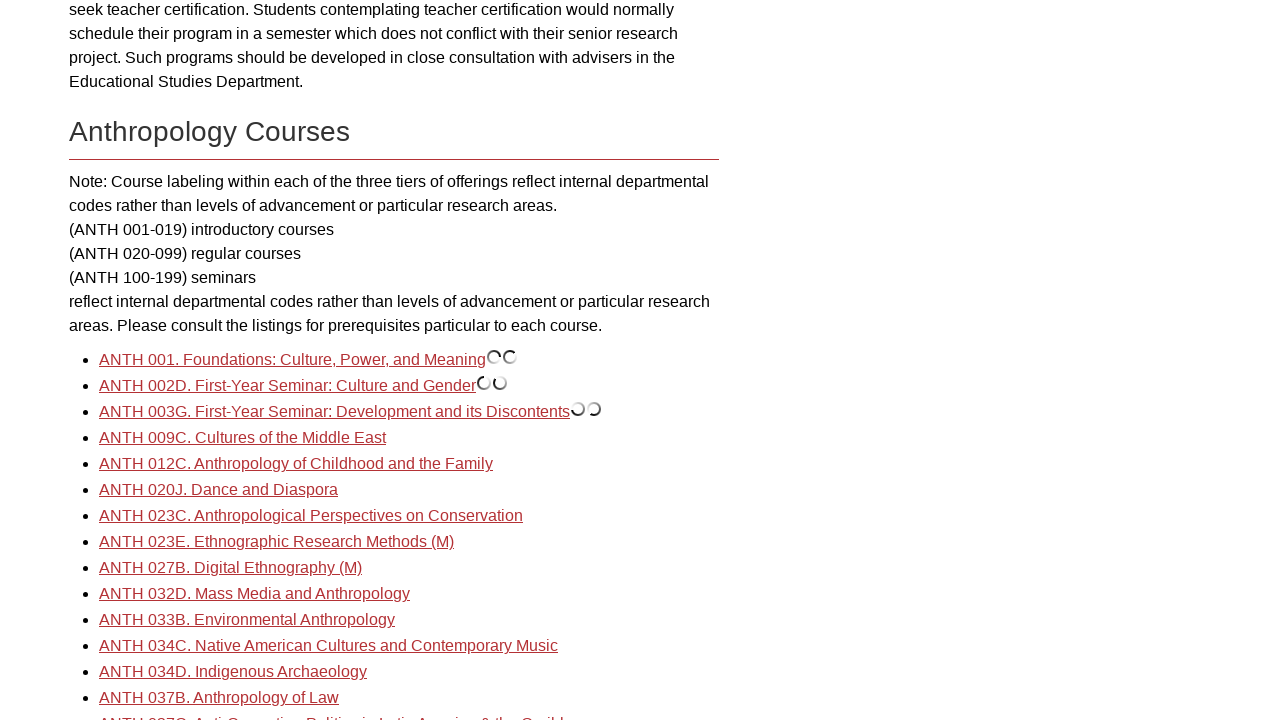

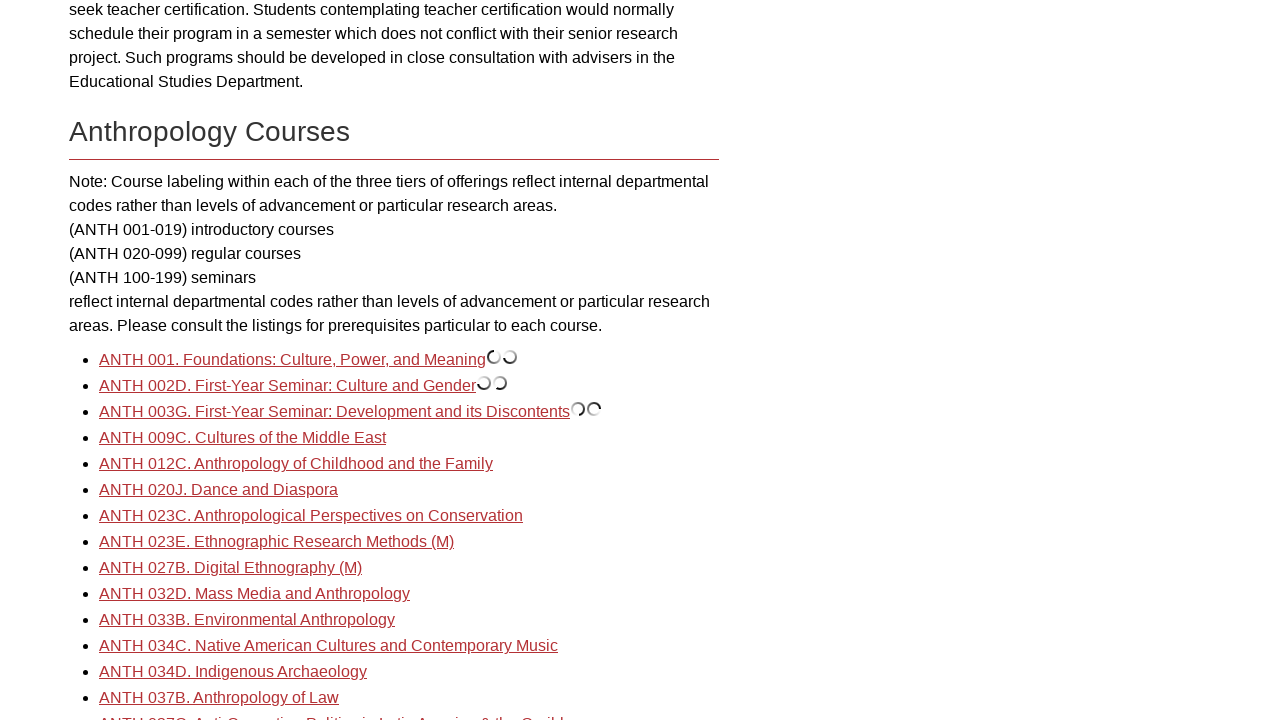